Tests a todo list obstacle by dragging tasks from a todo table to a completed tasks area in a specific order

Starting URL: https://obstaclecourse.tricentis.com/Obstacles/23292

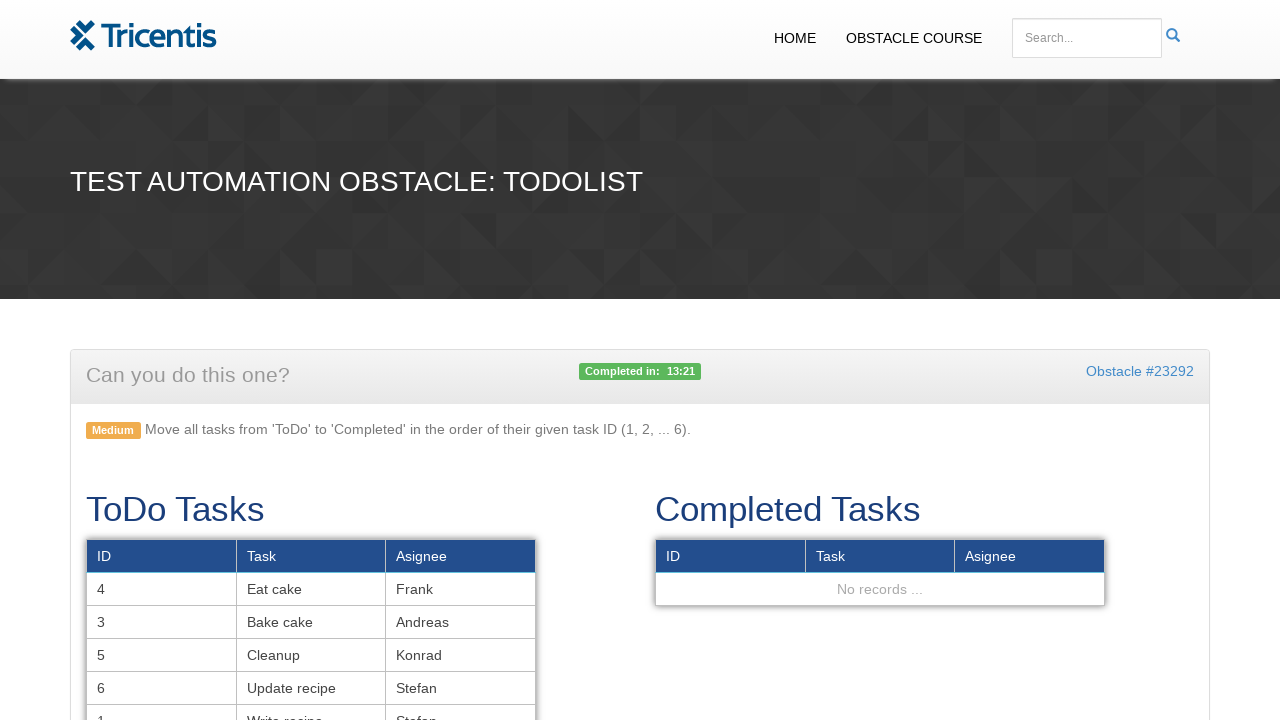

Retrieved all todo task rows from the todo tasks table
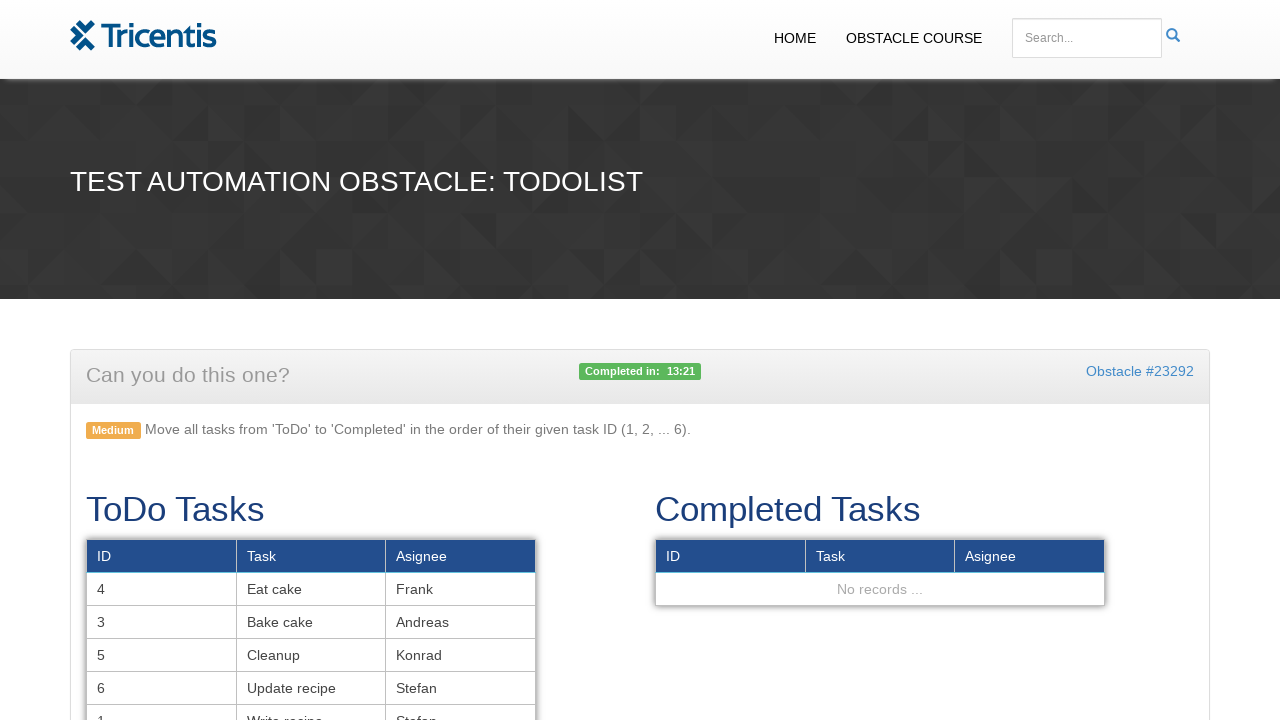

Located the completed tasks area
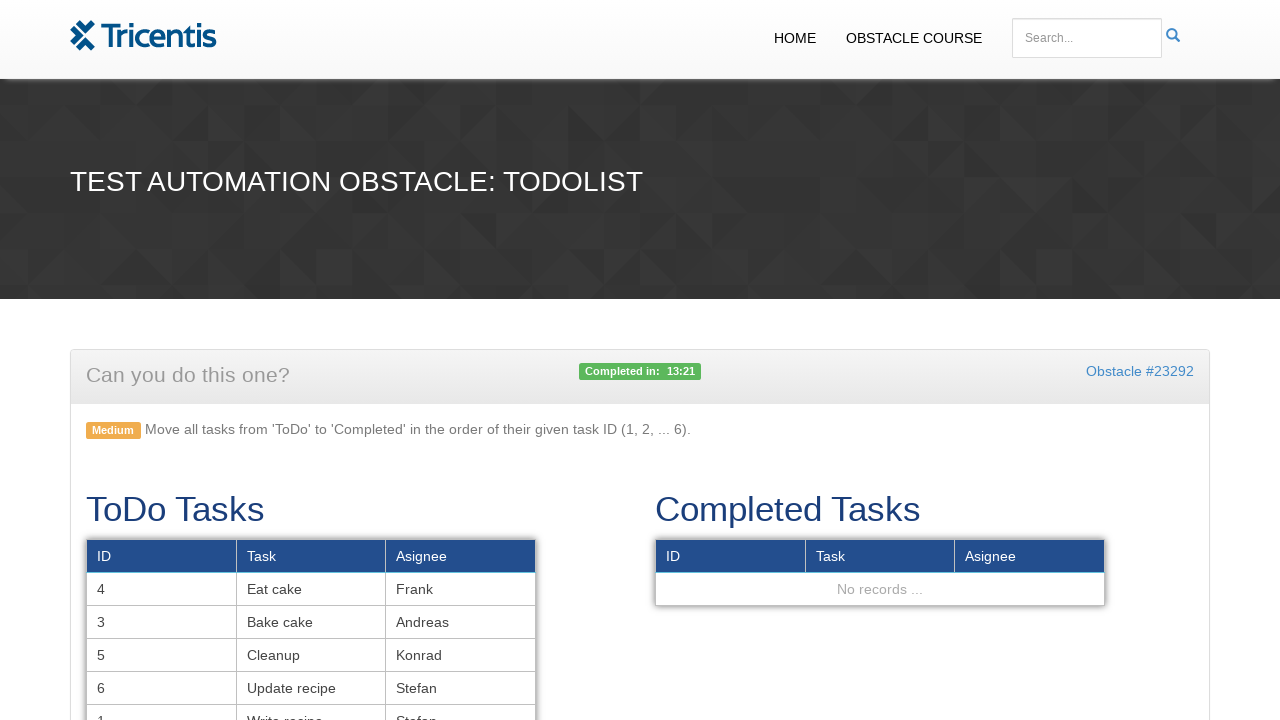

Located task 1 in the todo table
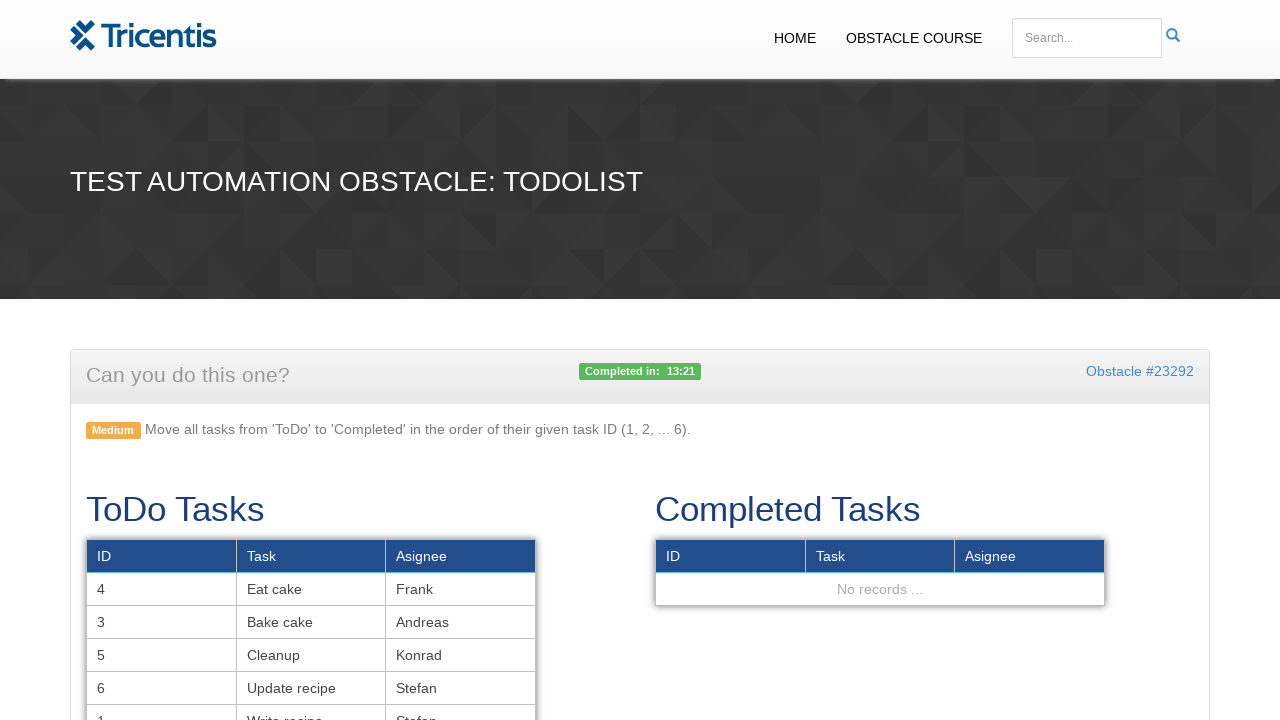

Dragged task 1 to the completed tasks area at (880, 556)
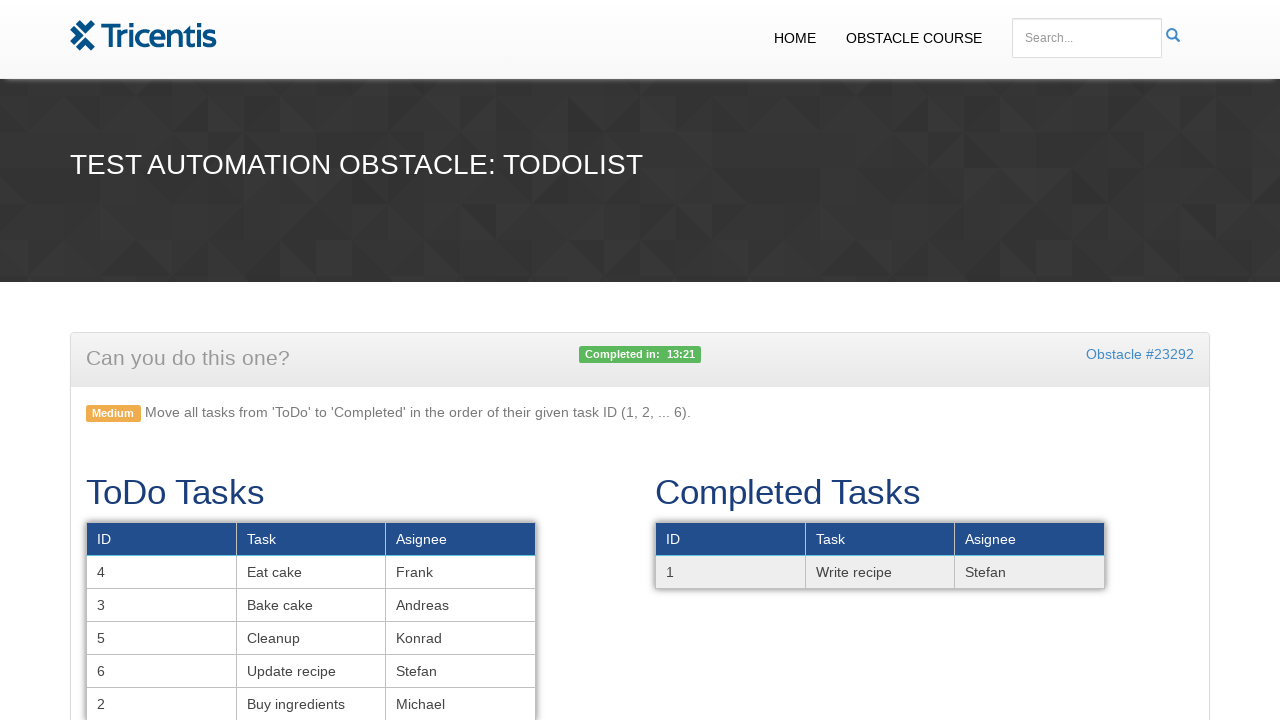

Located task 2 in the todo table
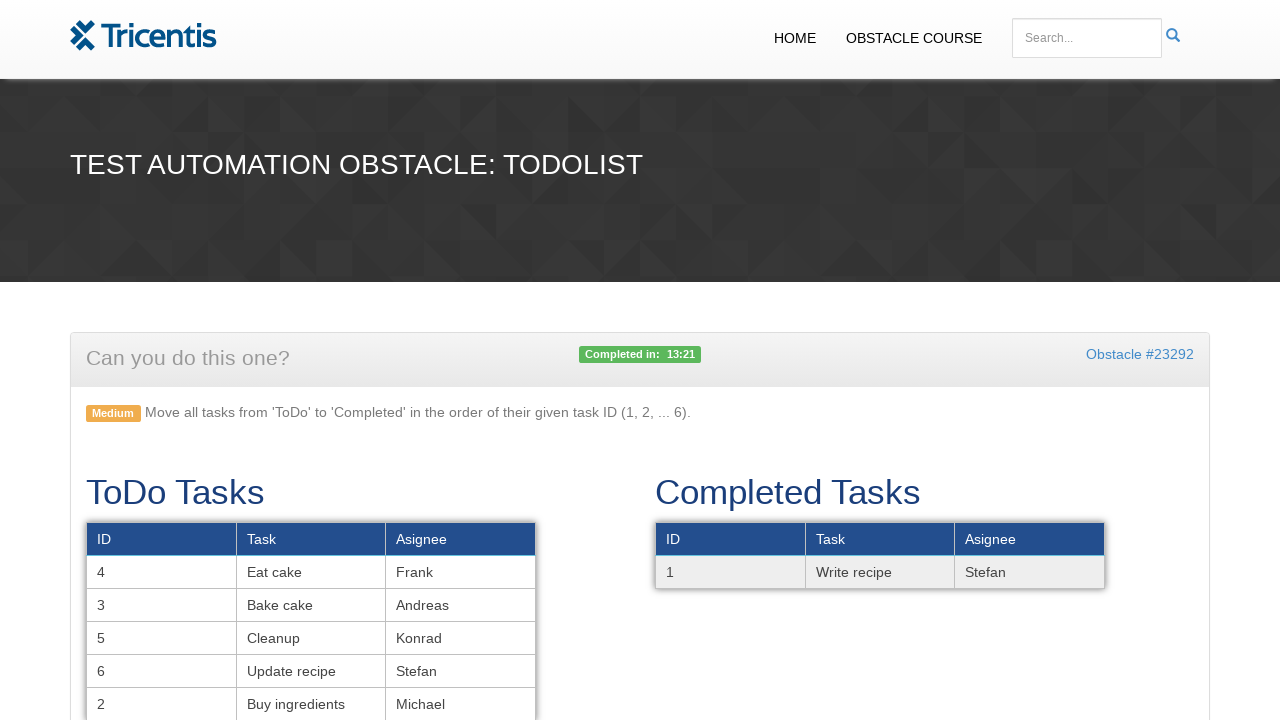

Dragged task 2 to the completed tasks area at (880, 556)
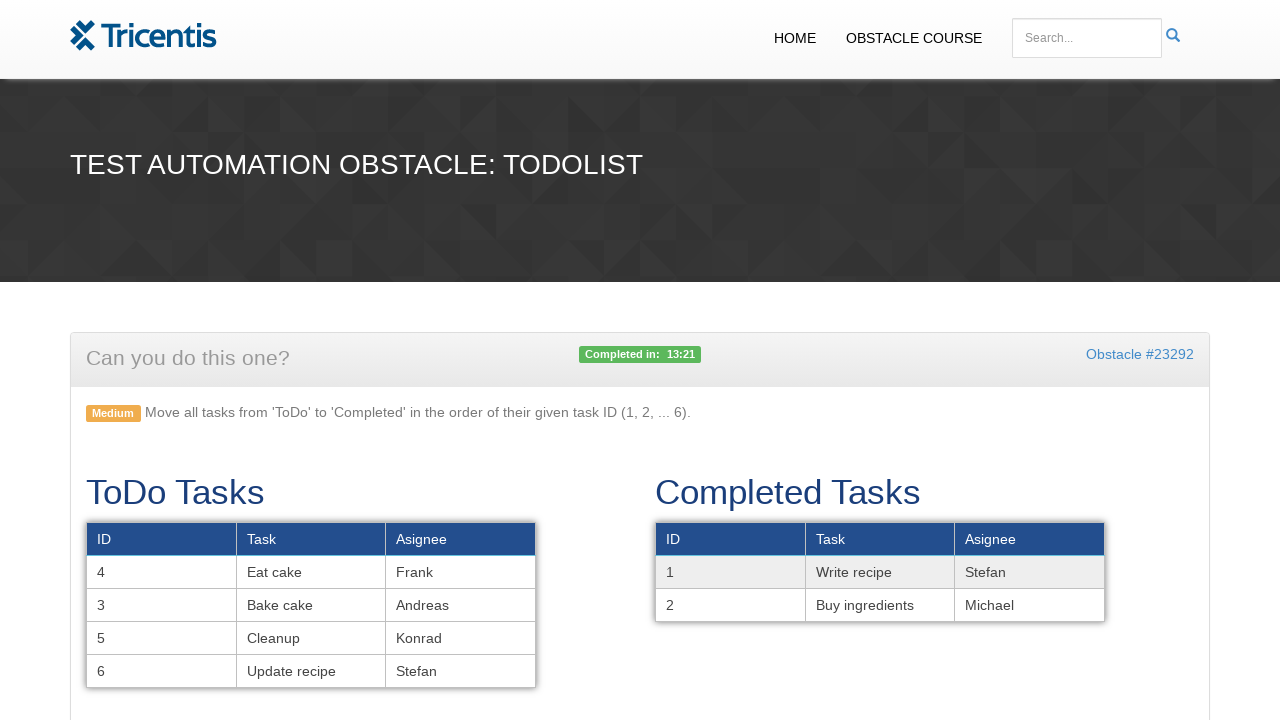

Located task 3 in the todo table
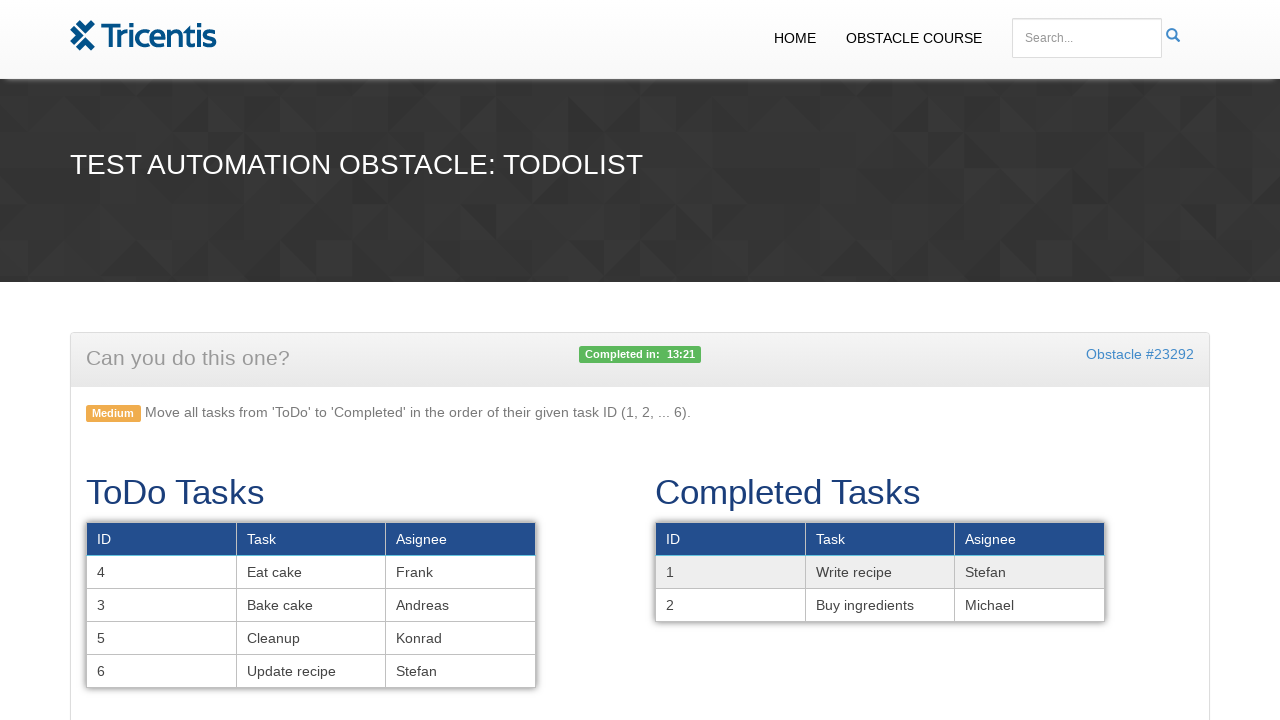

Dragged task 3 to the completed tasks area at (880, 572)
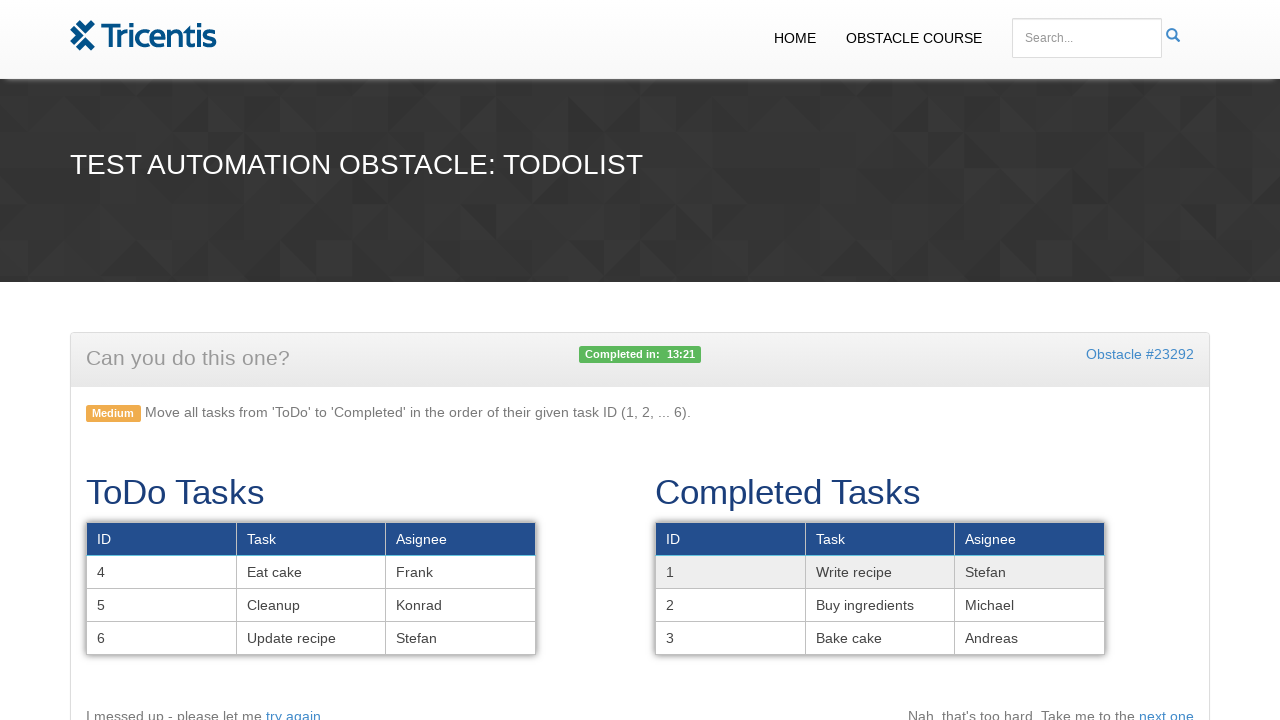

Located task 4 in the todo table
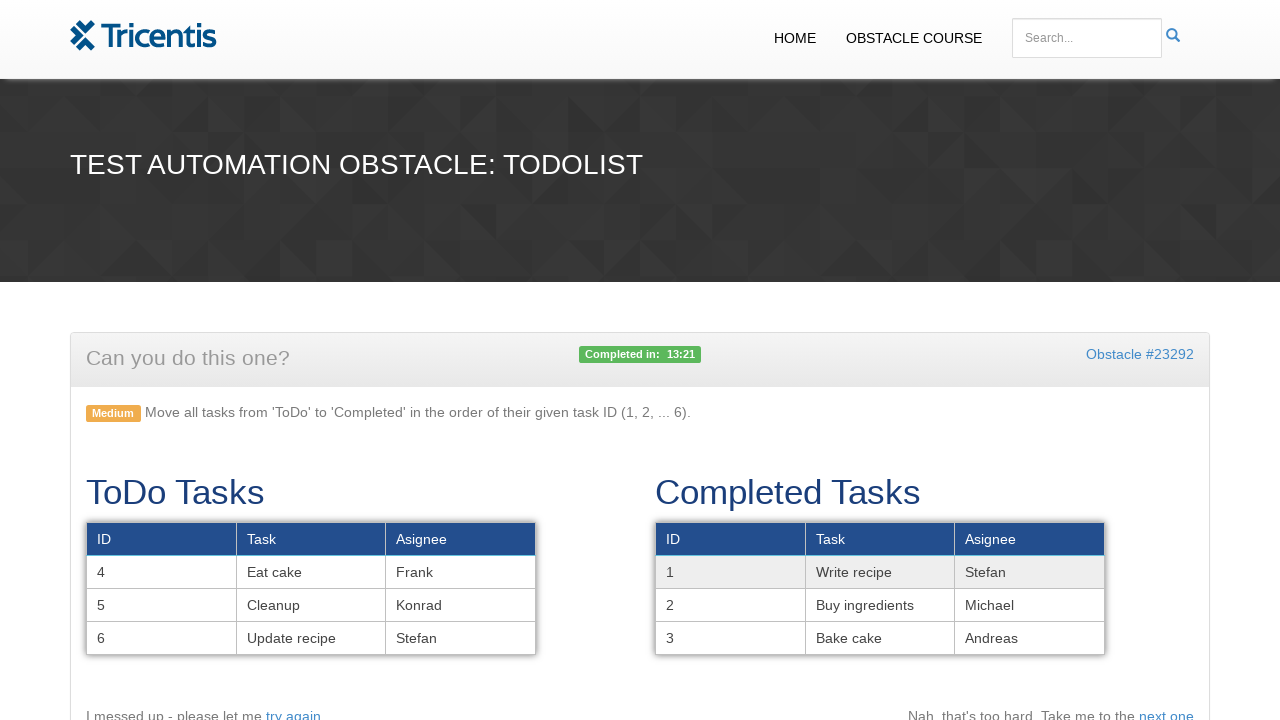

Dragged task 4 to the completed tasks area at (880, 588)
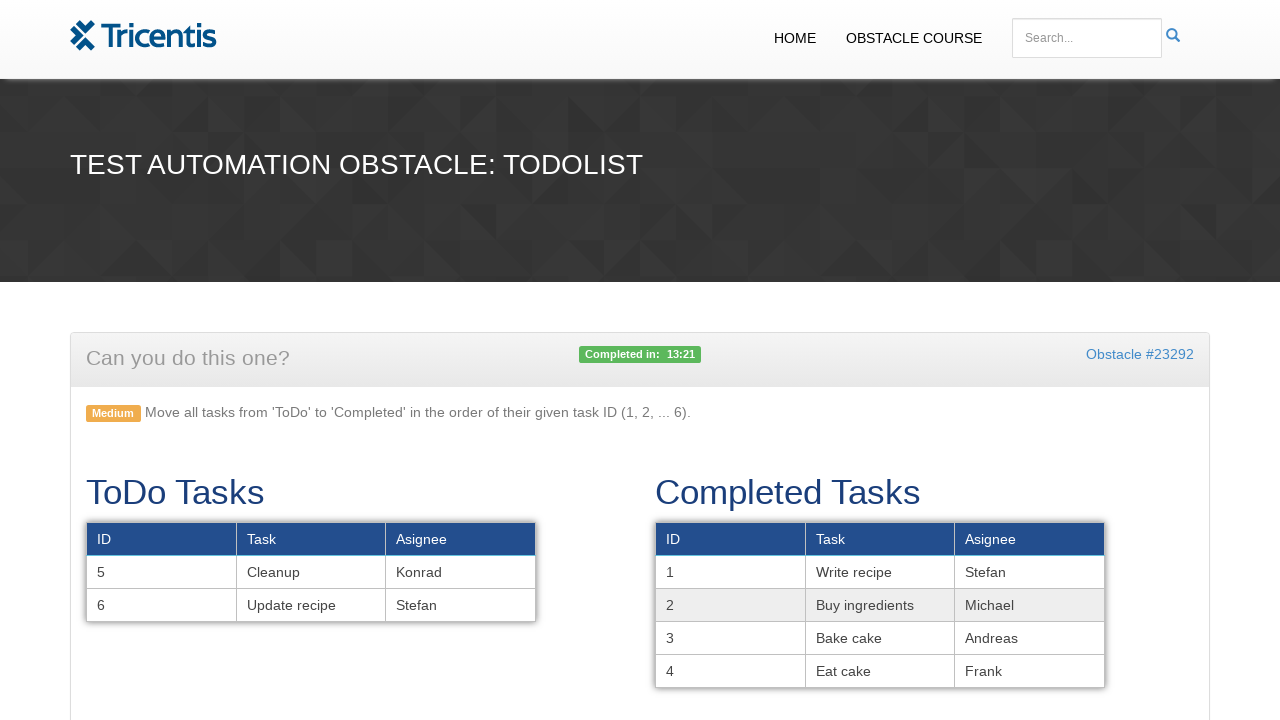

Located task 5 in the todo table
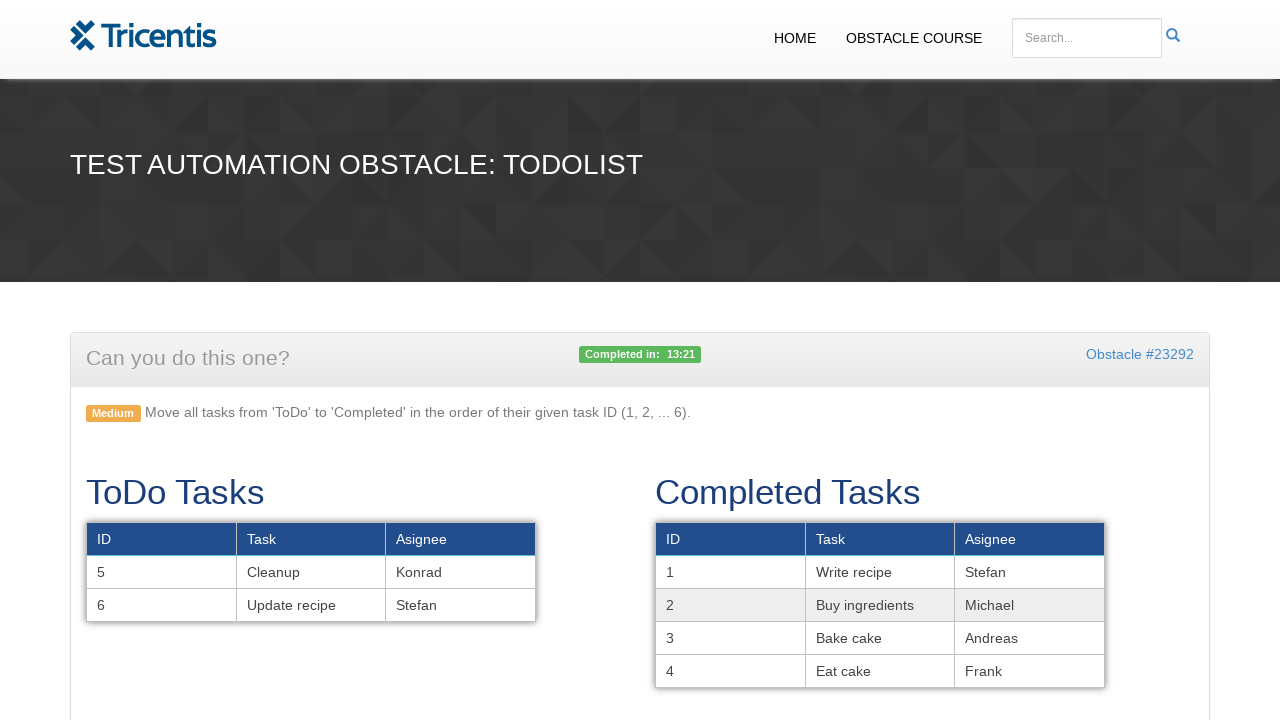

Dragged task 5 to the completed tasks area at (880, 605)
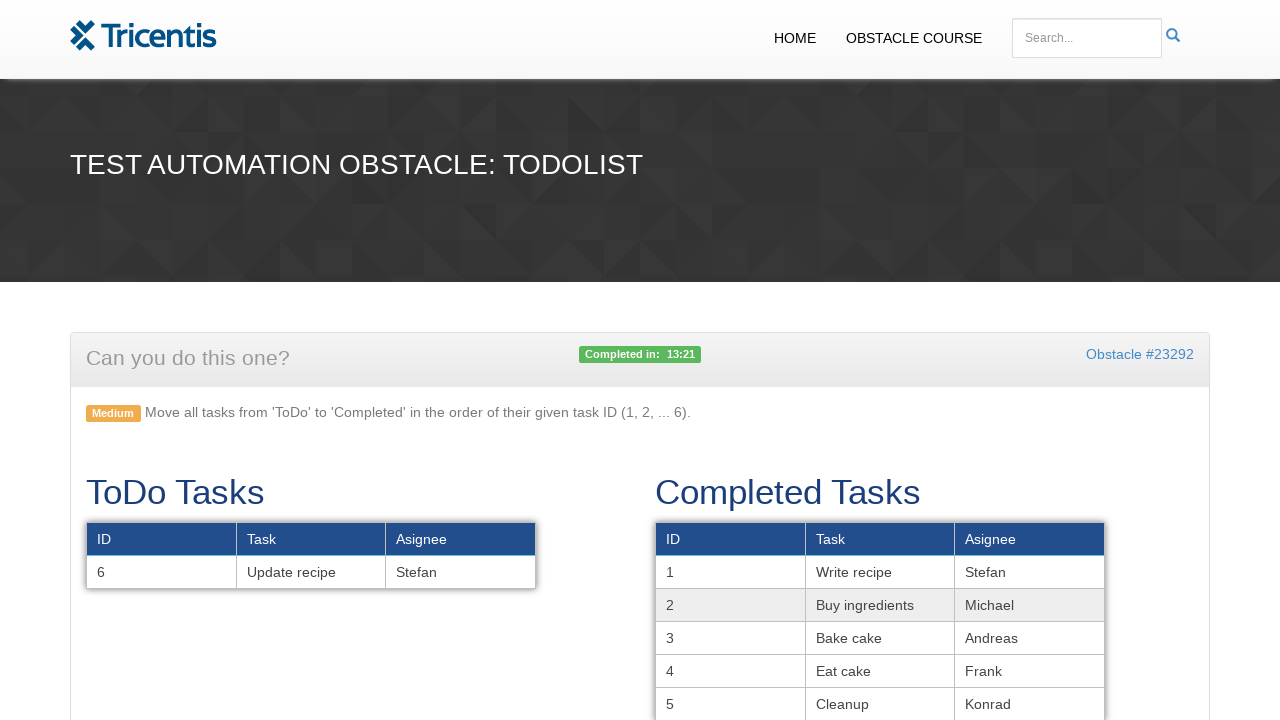

Located task 6 in the todo table
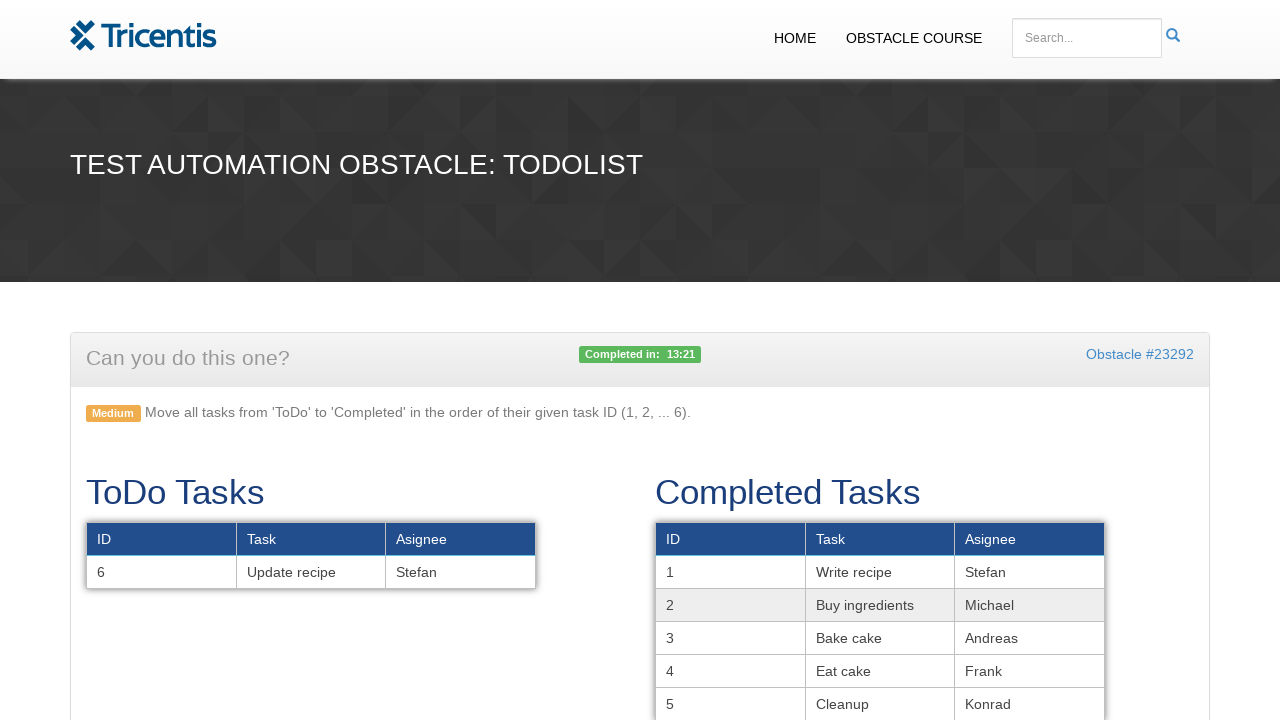

Dragged task 6 to the completed tasks area at (880, 620)
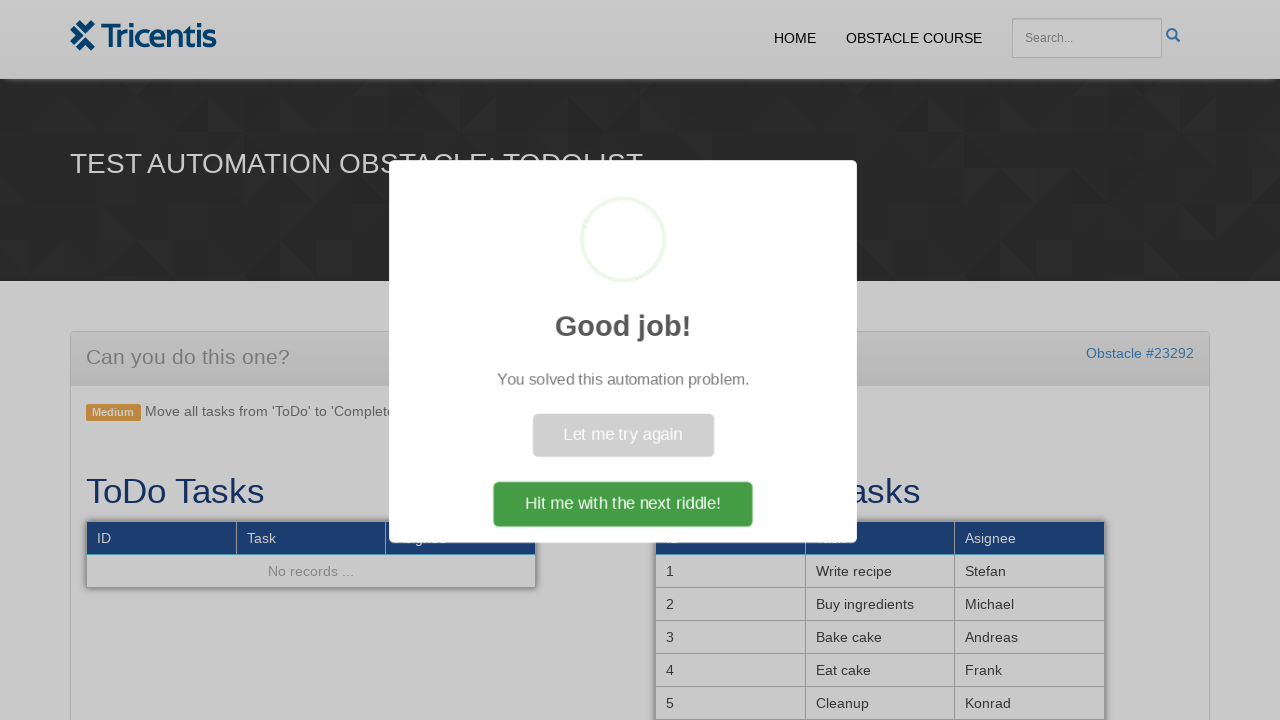

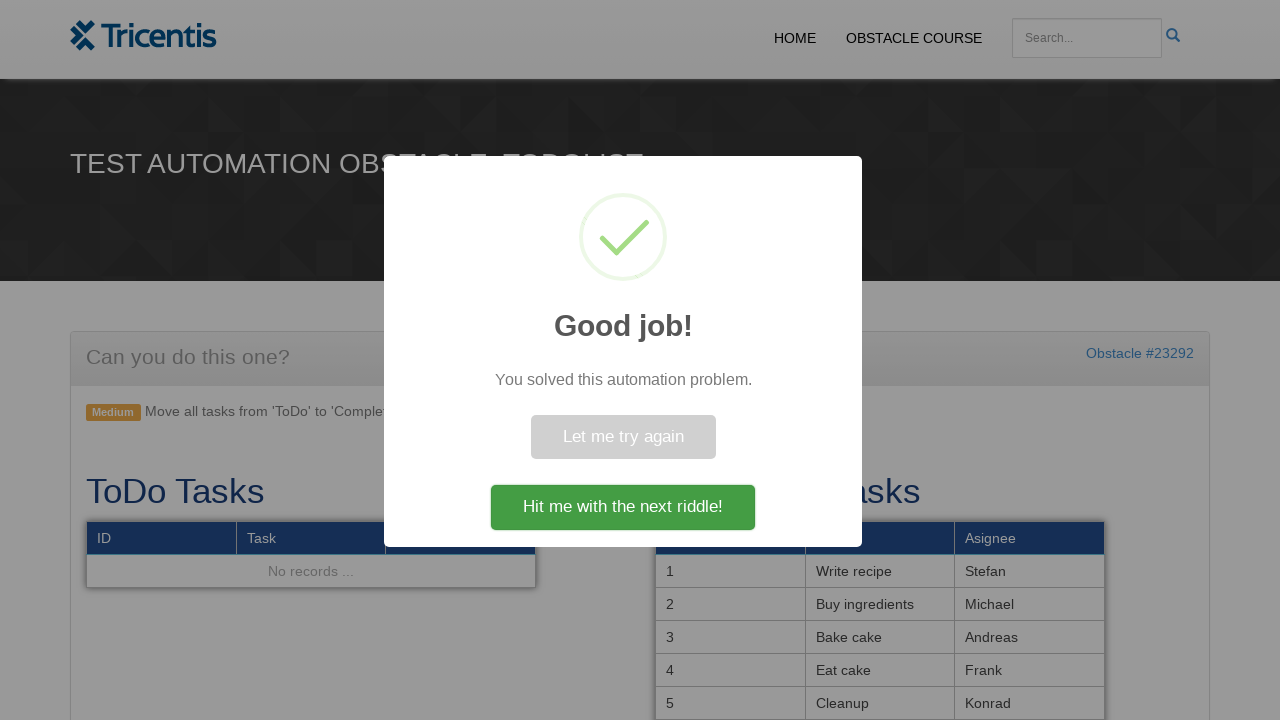